Tests slider interaction on jQuery UI demo page by clicking and dragging the slider handle to move it to a specific position using mouse actions.

Starting URL: https://jqueryui.com/resources/demos/slider/default.html

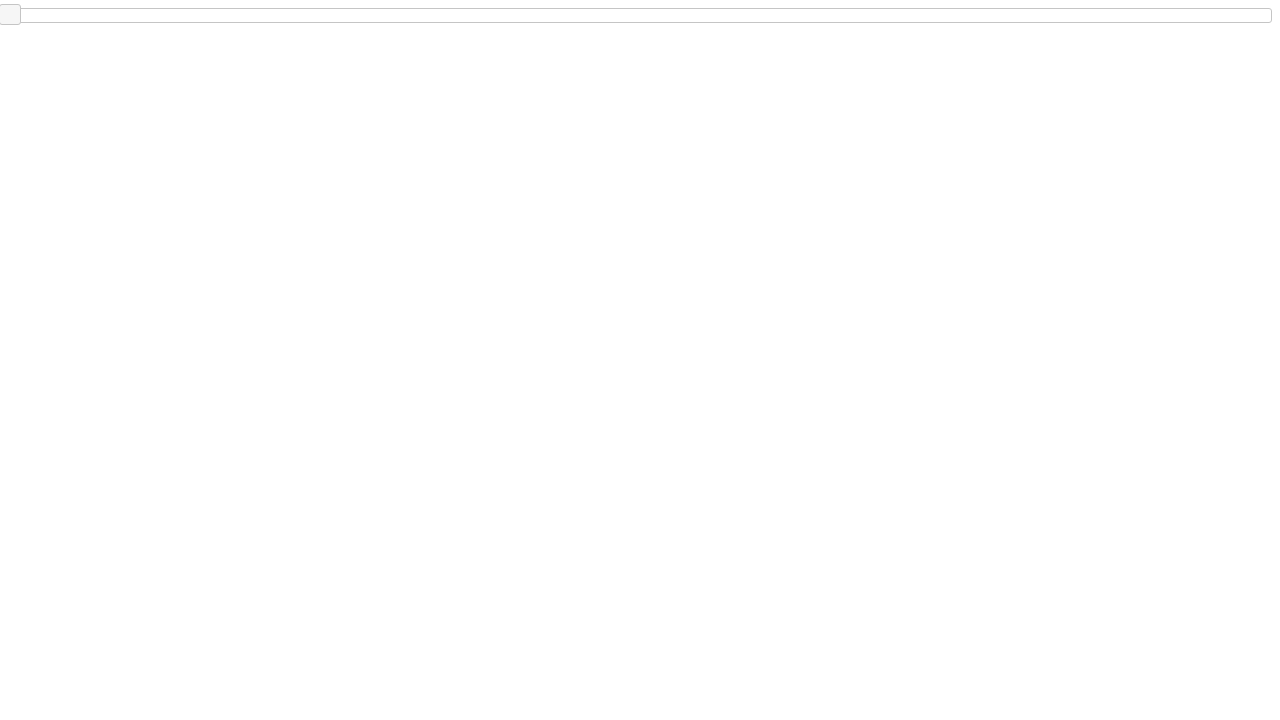

Located slider element on jQuery UI demo page
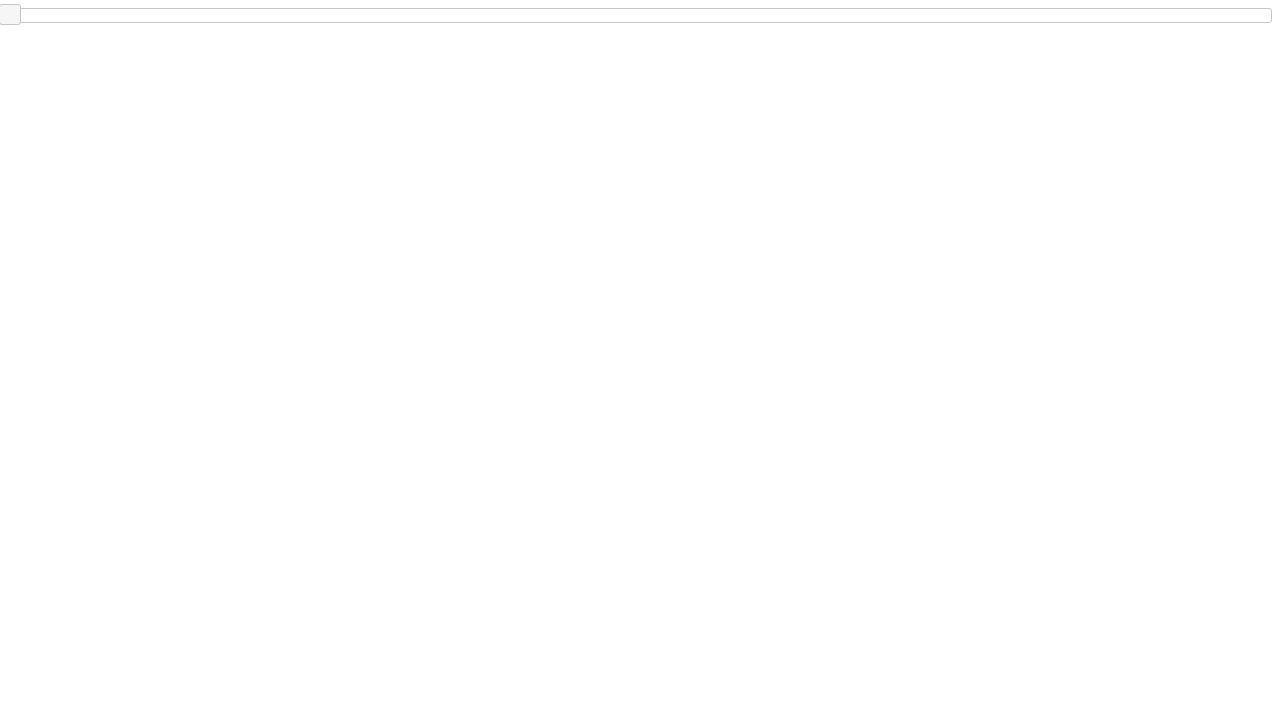

Slider element became visible
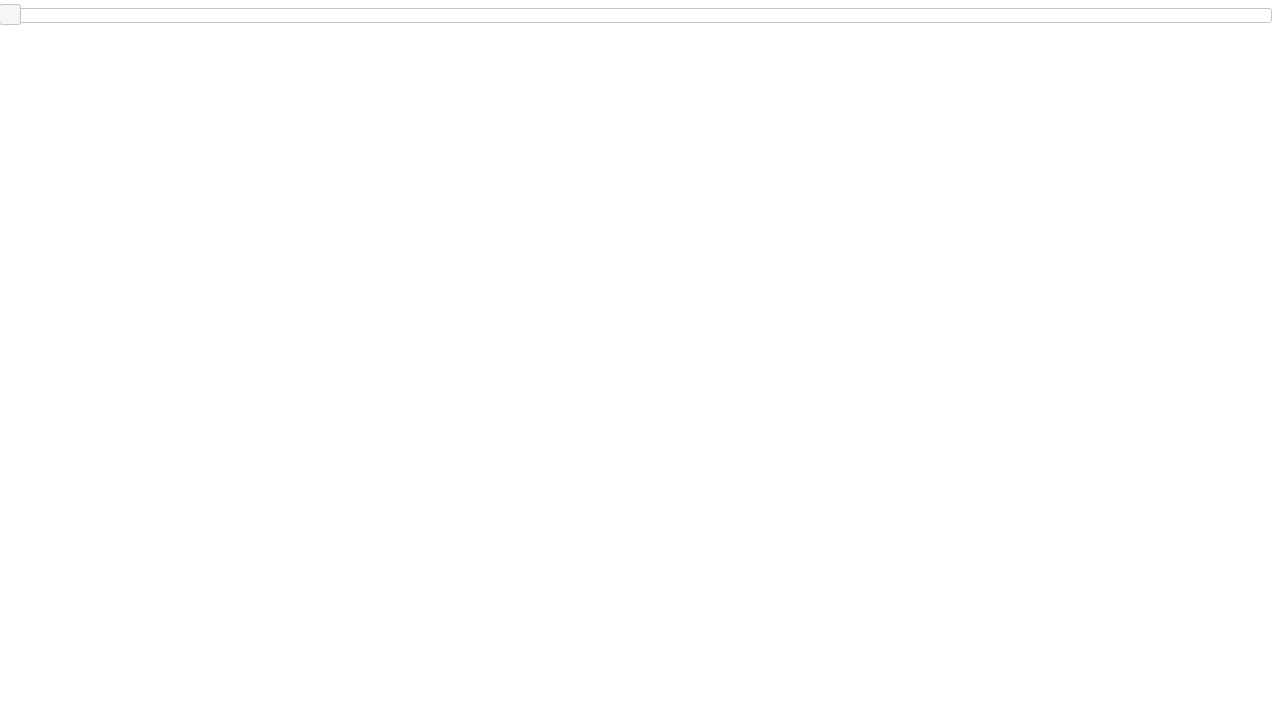

Retrieved slider bounding box dimensions
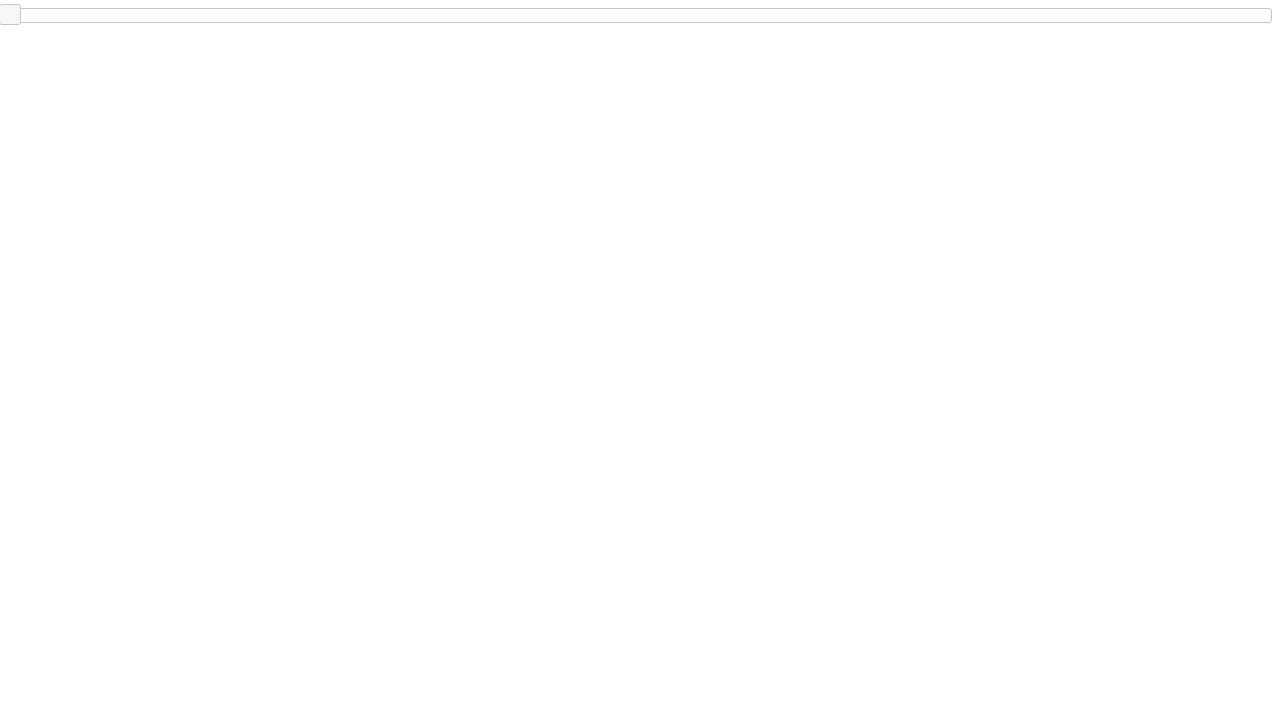

Located slider handle element
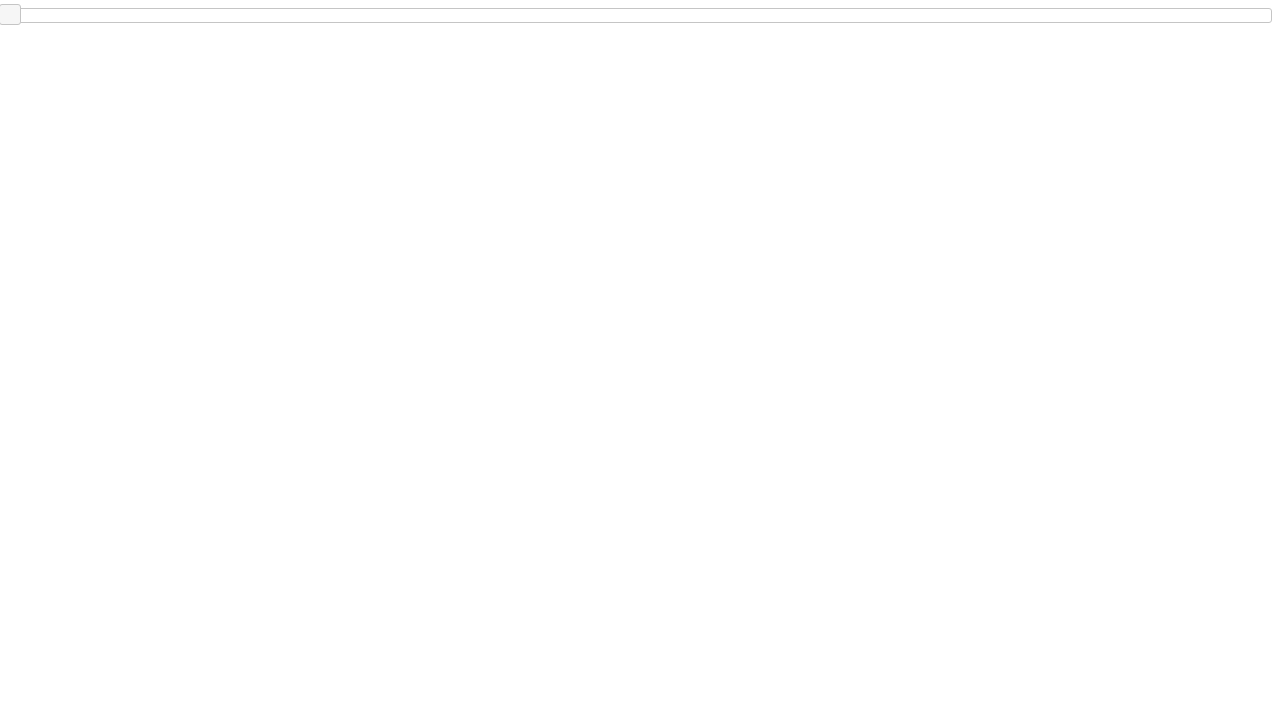

Dragged slider handle to 75% position (right side) at (957, 16)
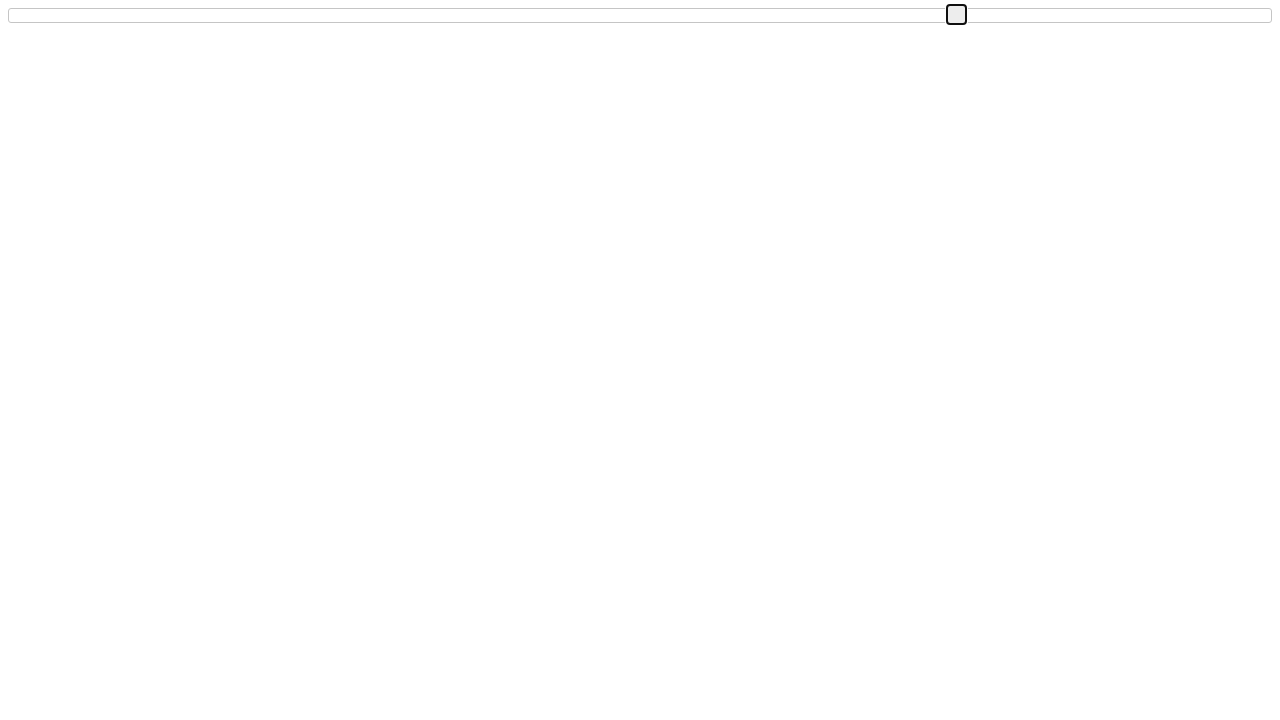

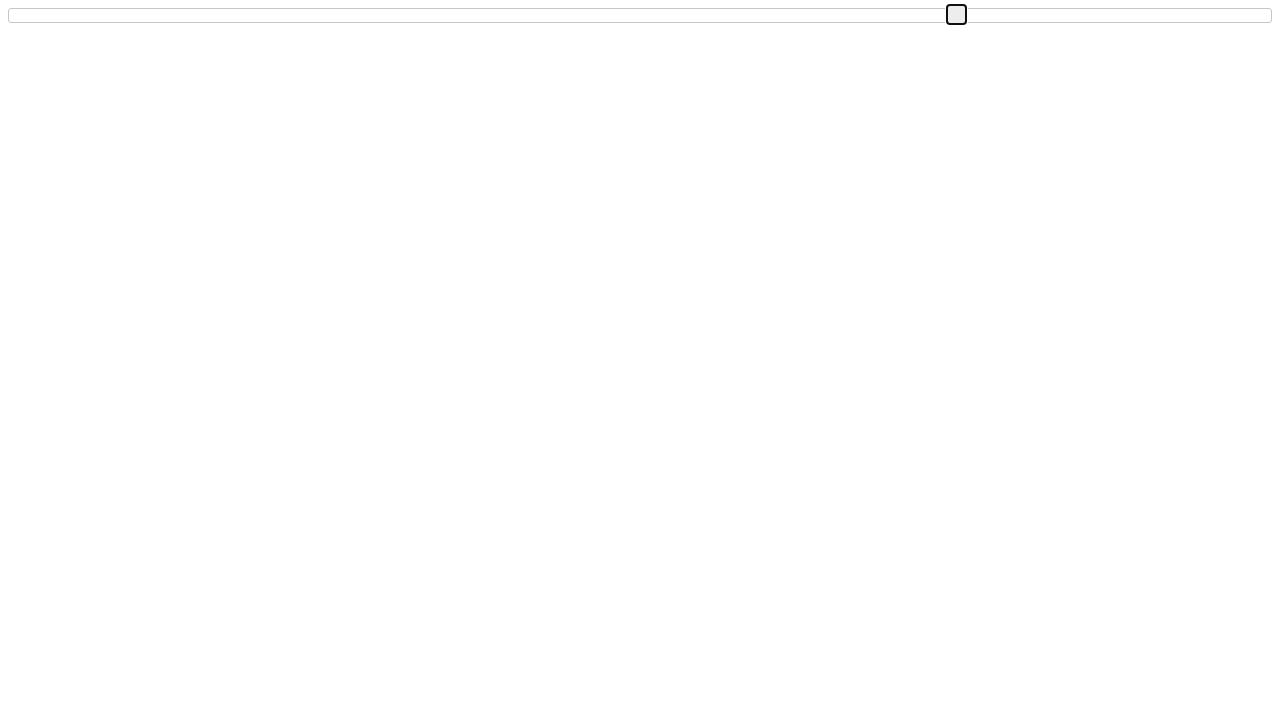